Tests copy-paste functionality between two text areas using keyboard shortcuts

Starting URL: https://extendsclass.com/text-compare.html

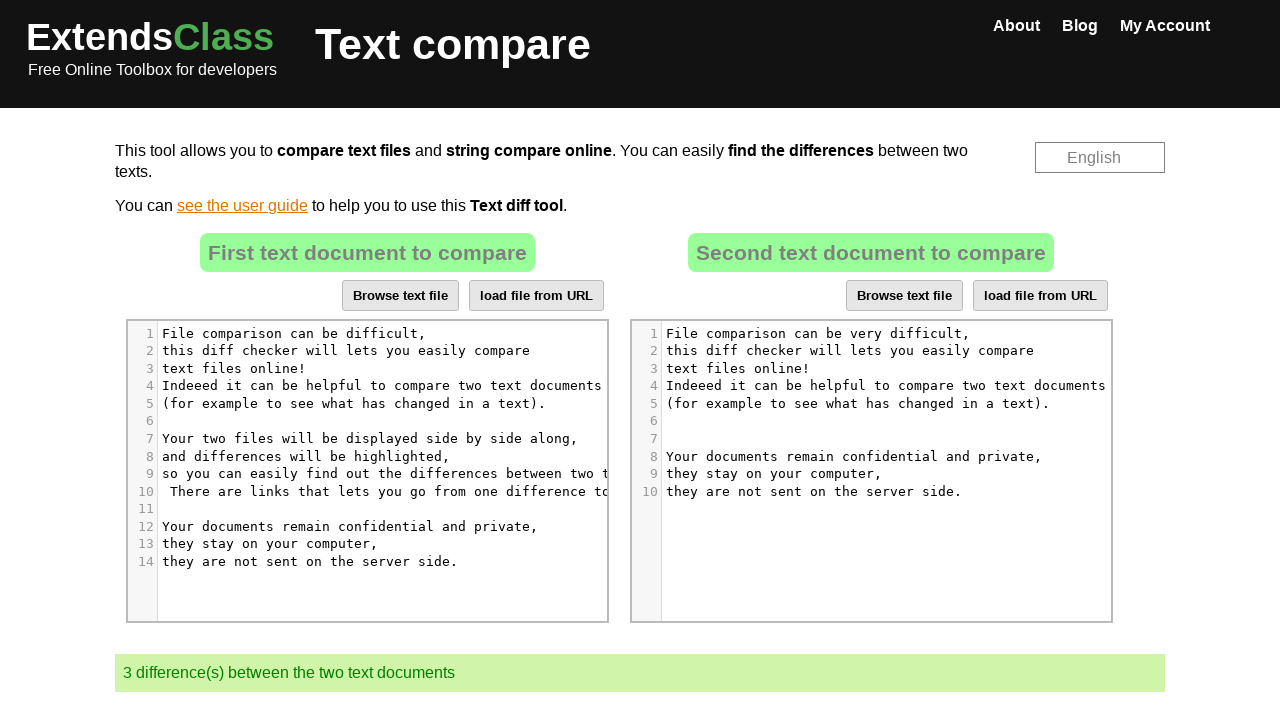

Clicked on source text area at (391, 333) on xpath=//body//div//div[@id='dropZone']//div[@role='presentation']//div[@role='pr
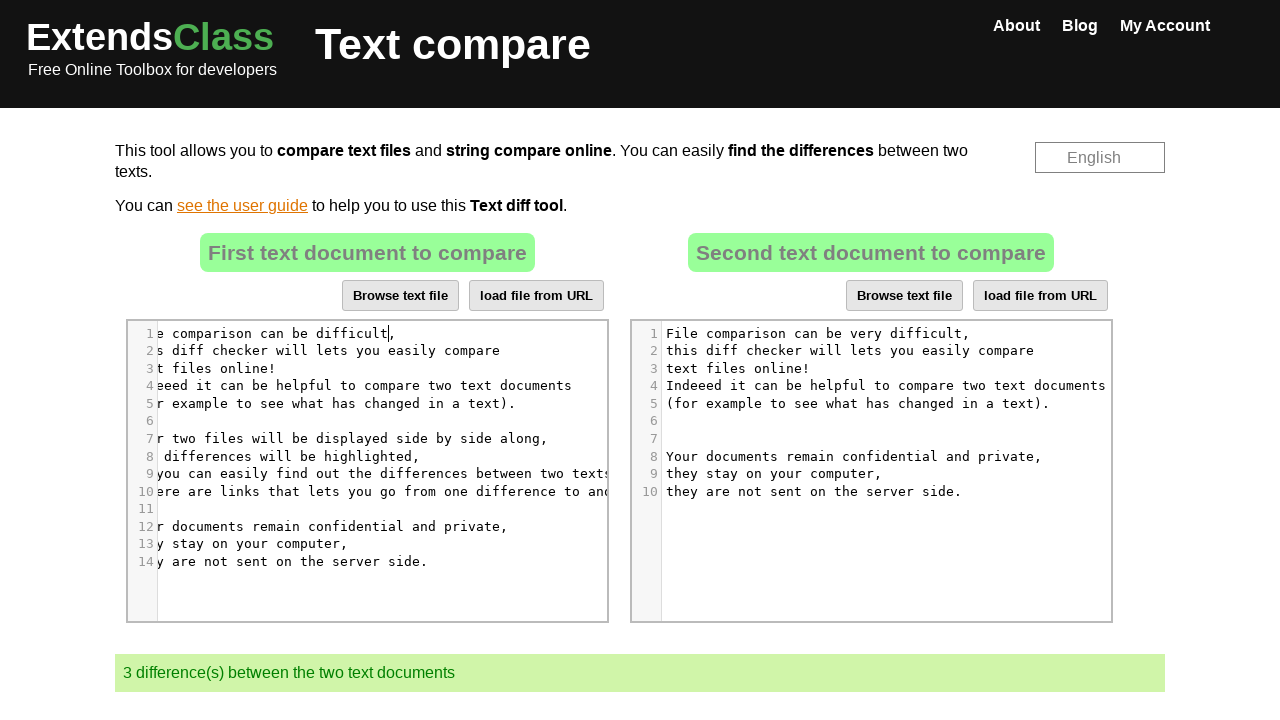

Selected all text in source area using Ctrl+A
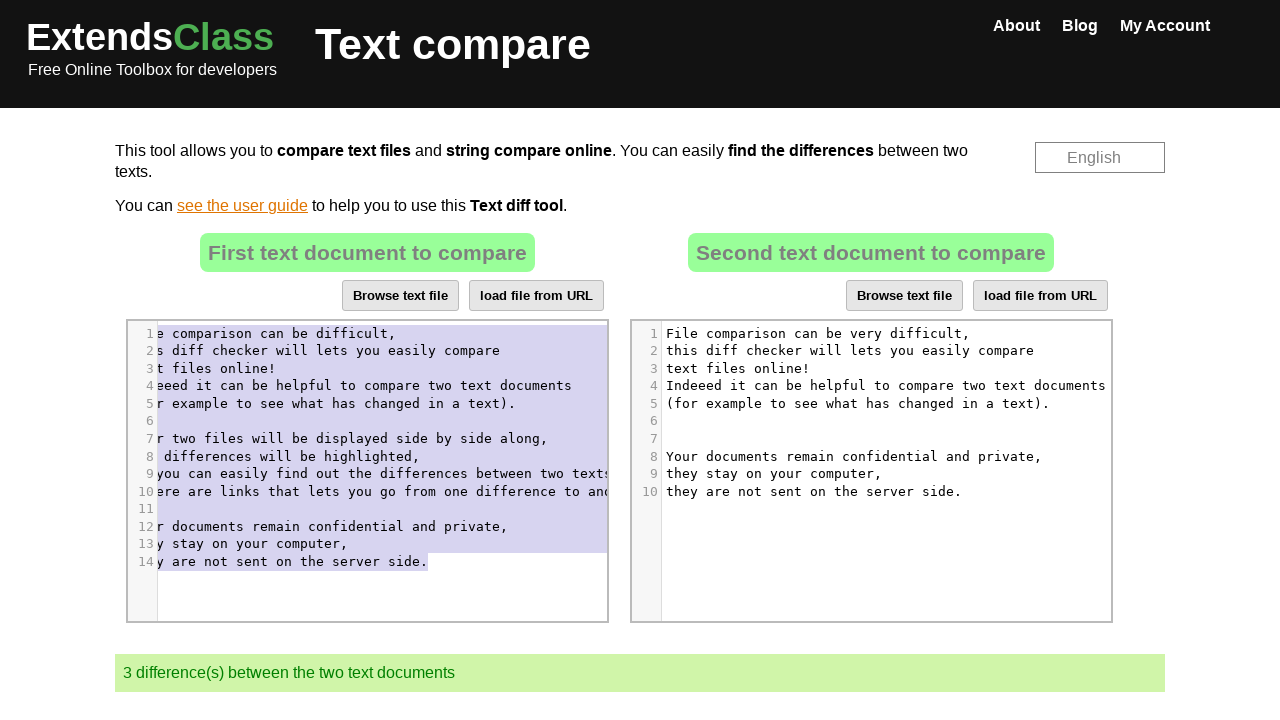

Copied selected text using Ctrl+C
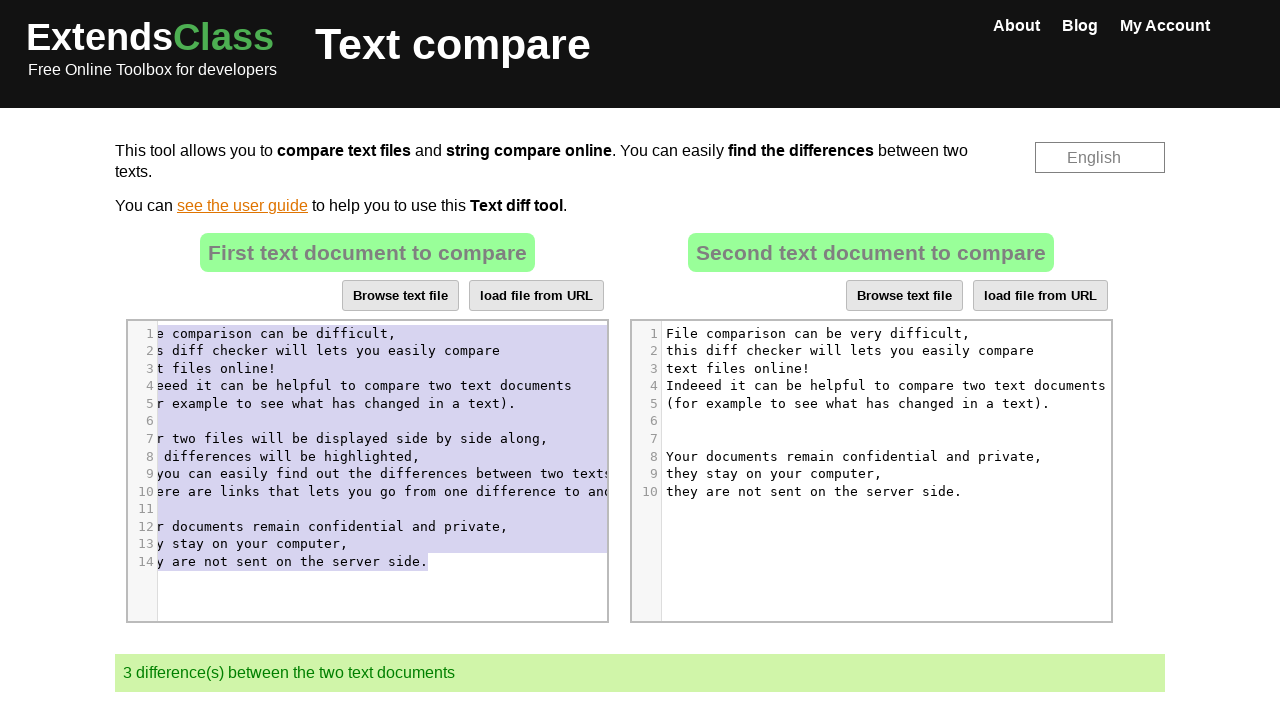

Clicked on destination text area at (886, 486) on xpath=//div[@id='dropZone2']//div[@class='CodeMirror-scroll']
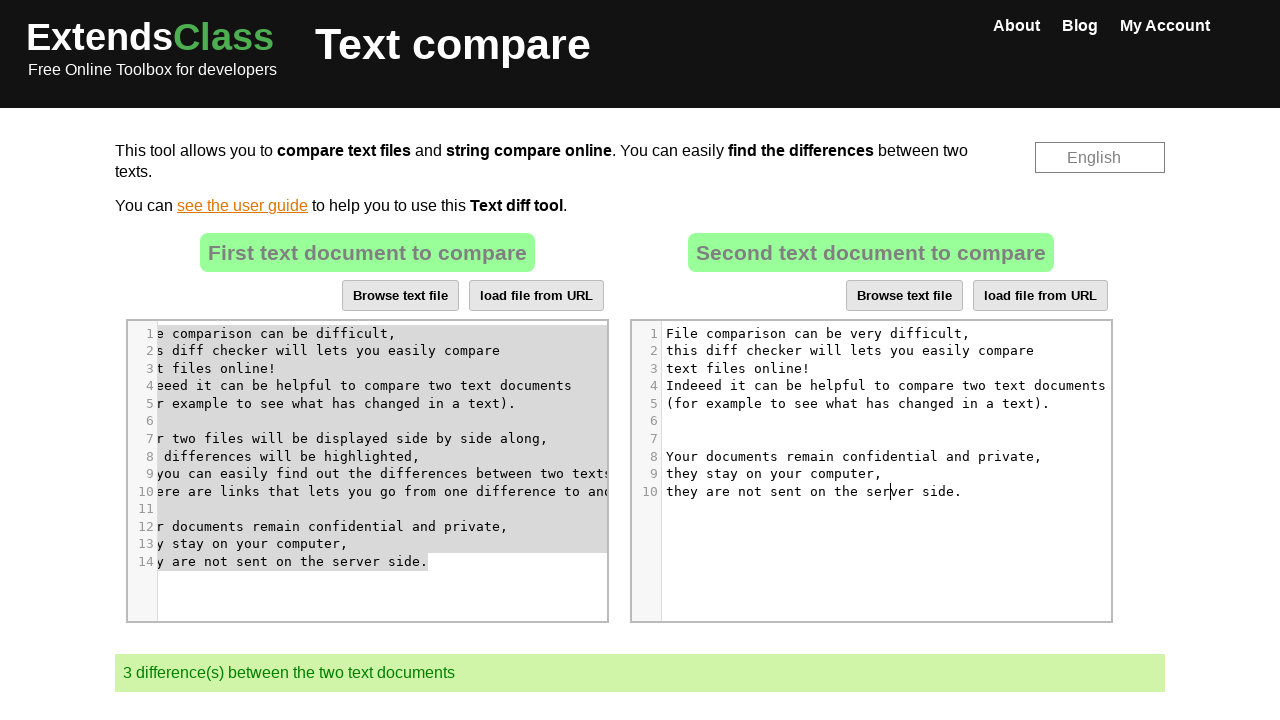

Selected all text in destination area using Ctrl+A
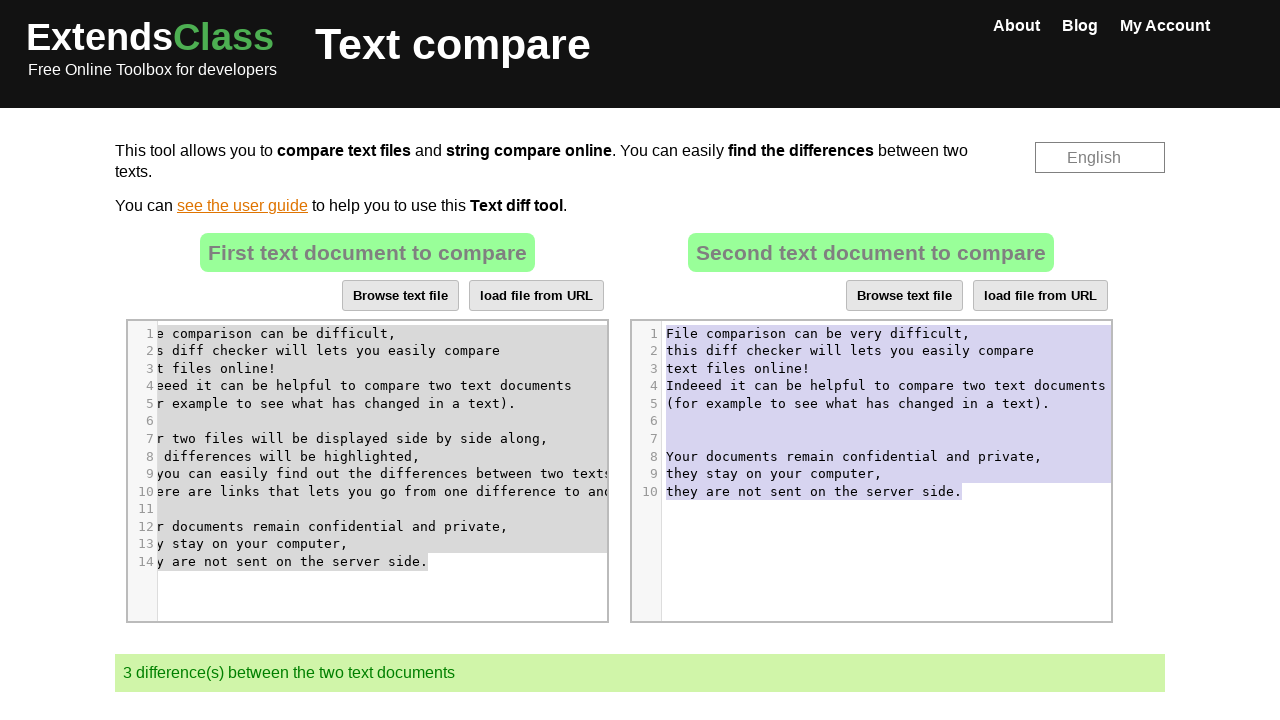

Pasted copied text using Ctrl+V
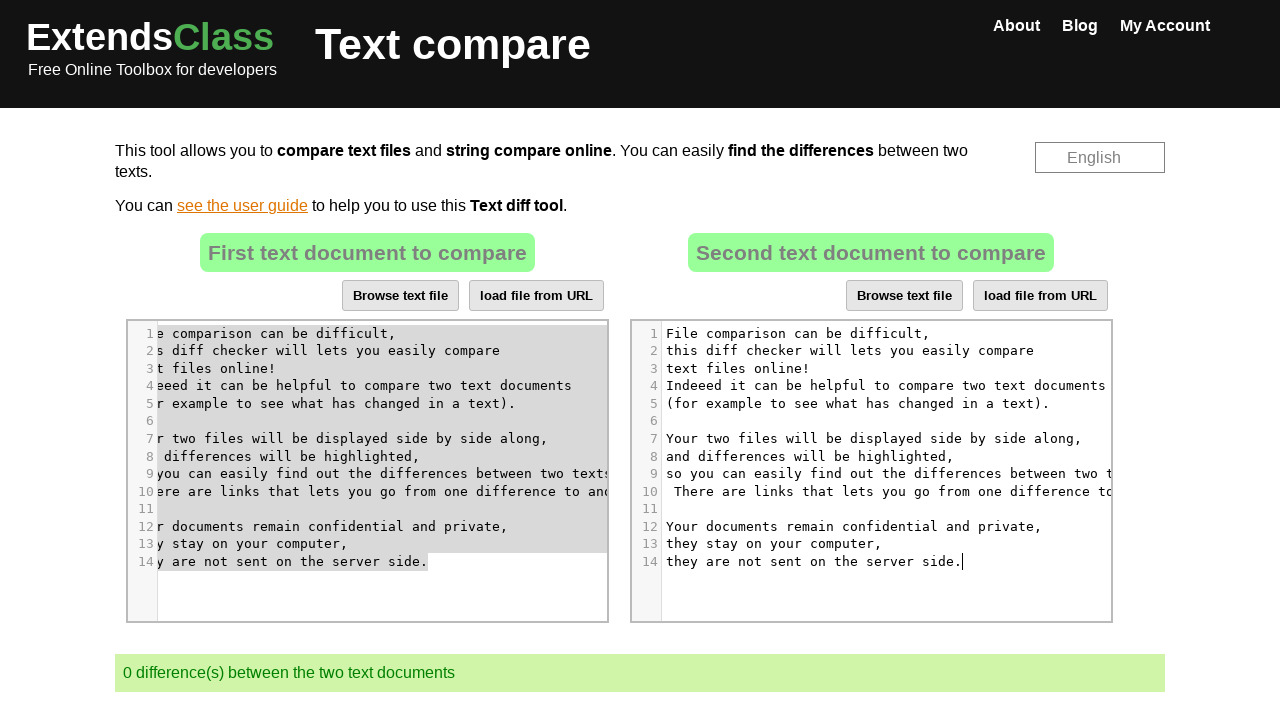

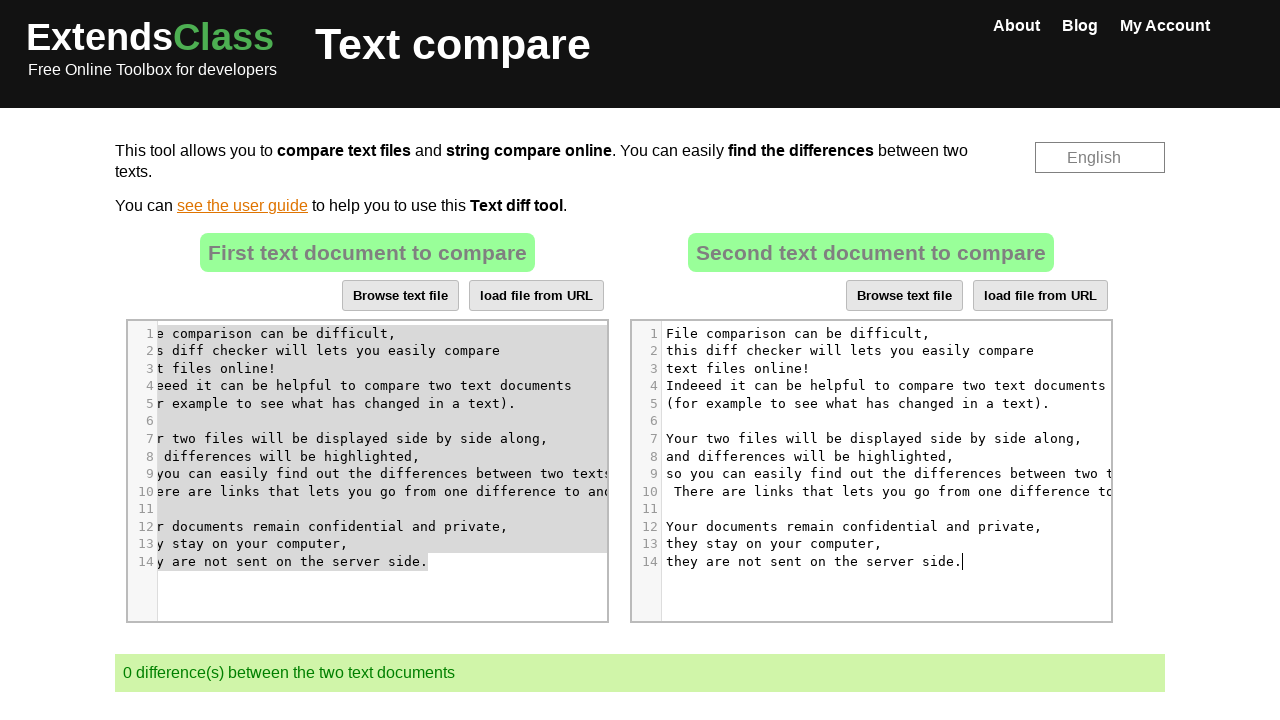